Tests a page with a delayed button that becomes clickable after some time, verifying successful interaction message

Starting URL: http://suninjuly.github.io/wait2.html

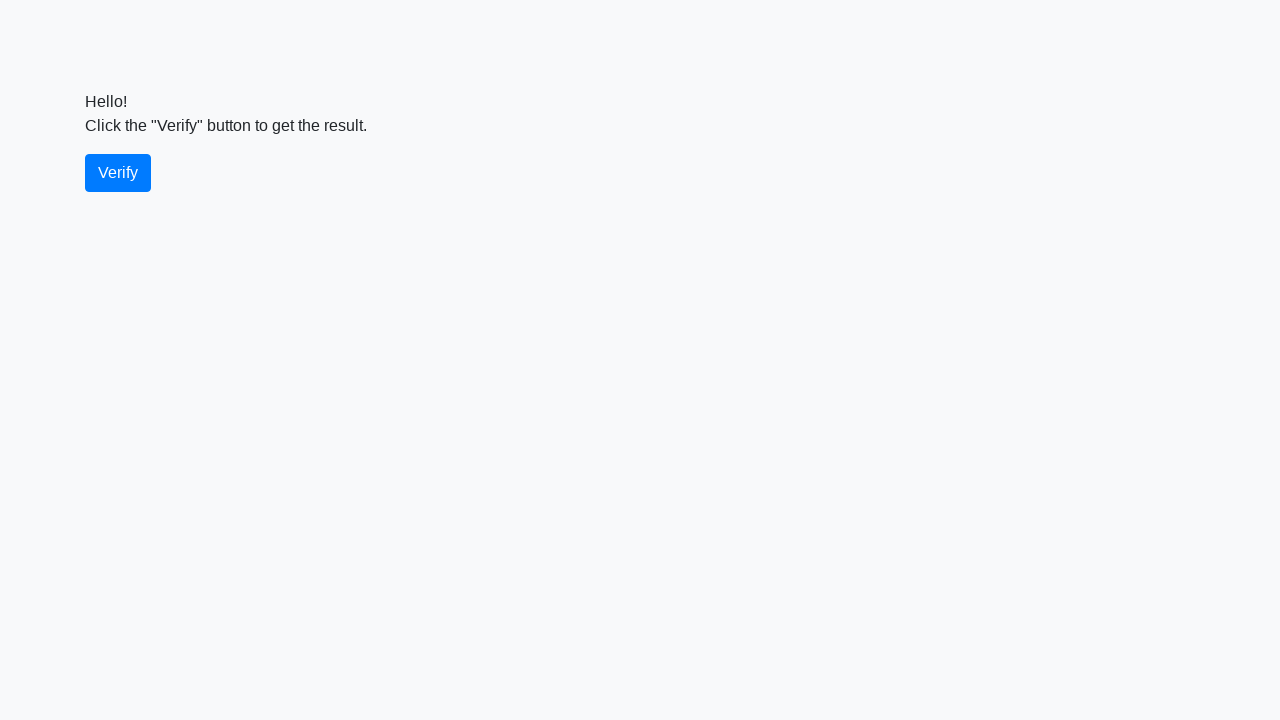

Waited for verify button to become visible
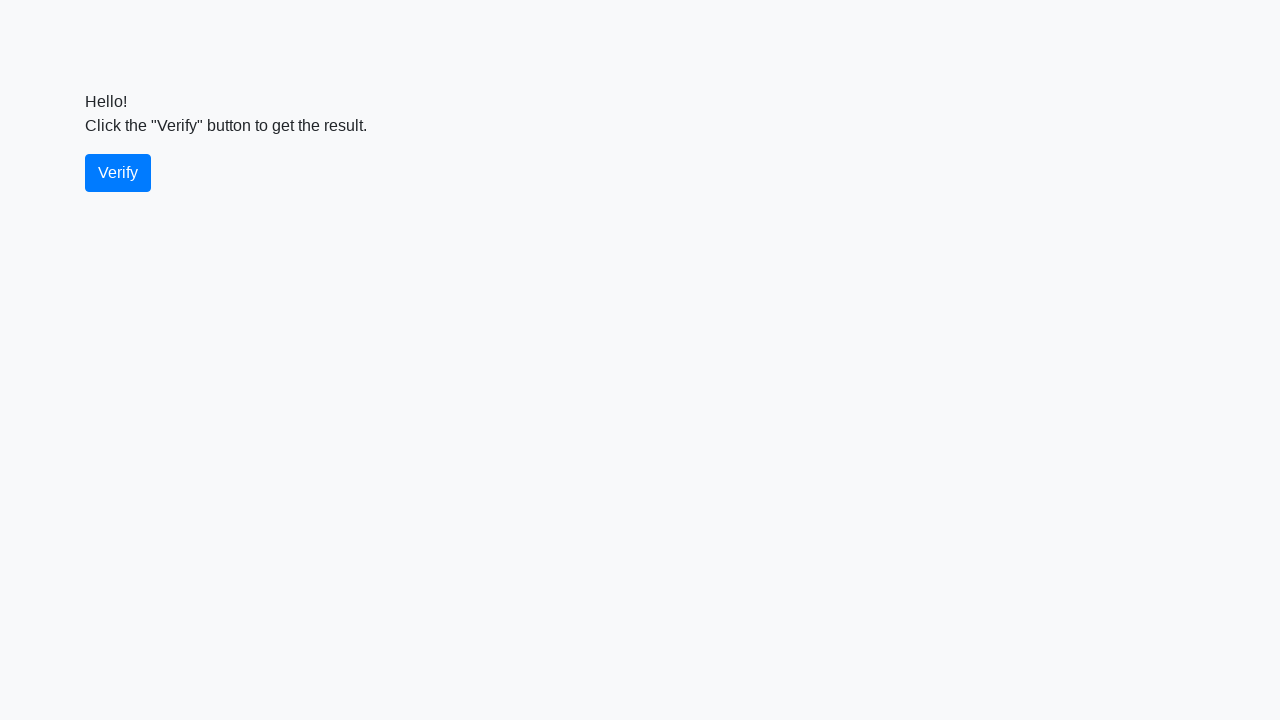

Clicked the verify button at (118, 173) on #verify
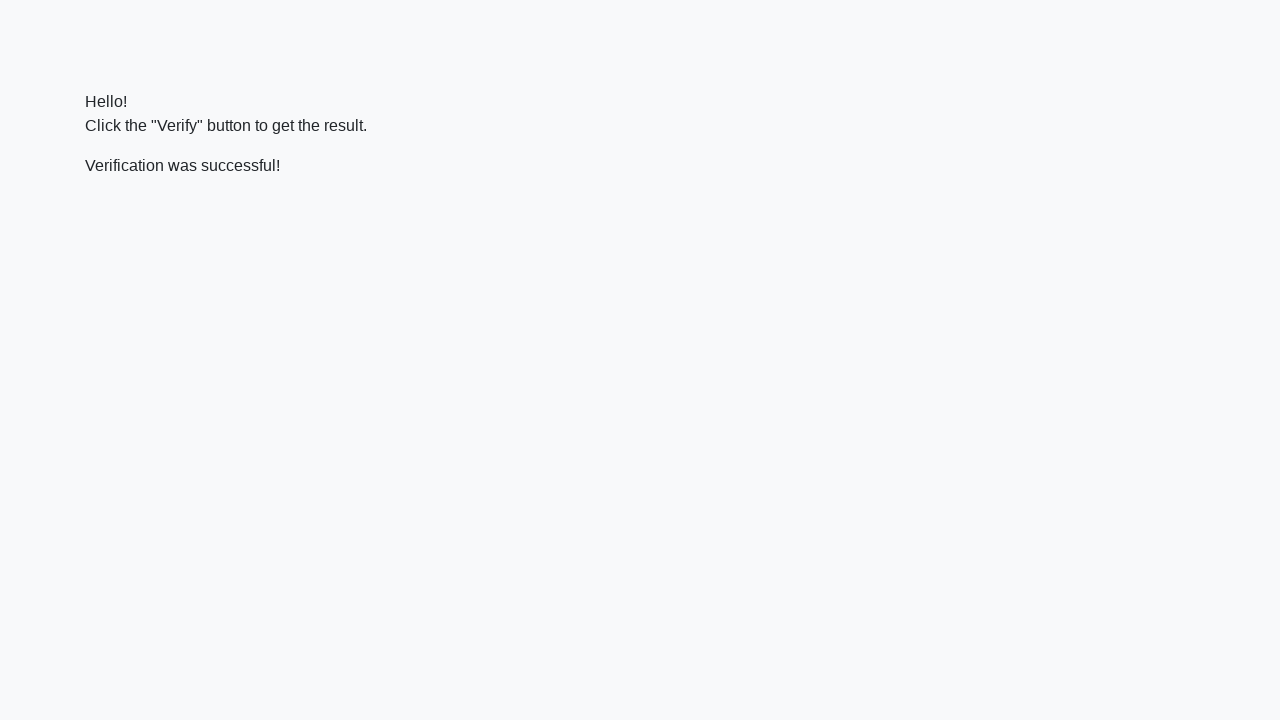

Success message appeared
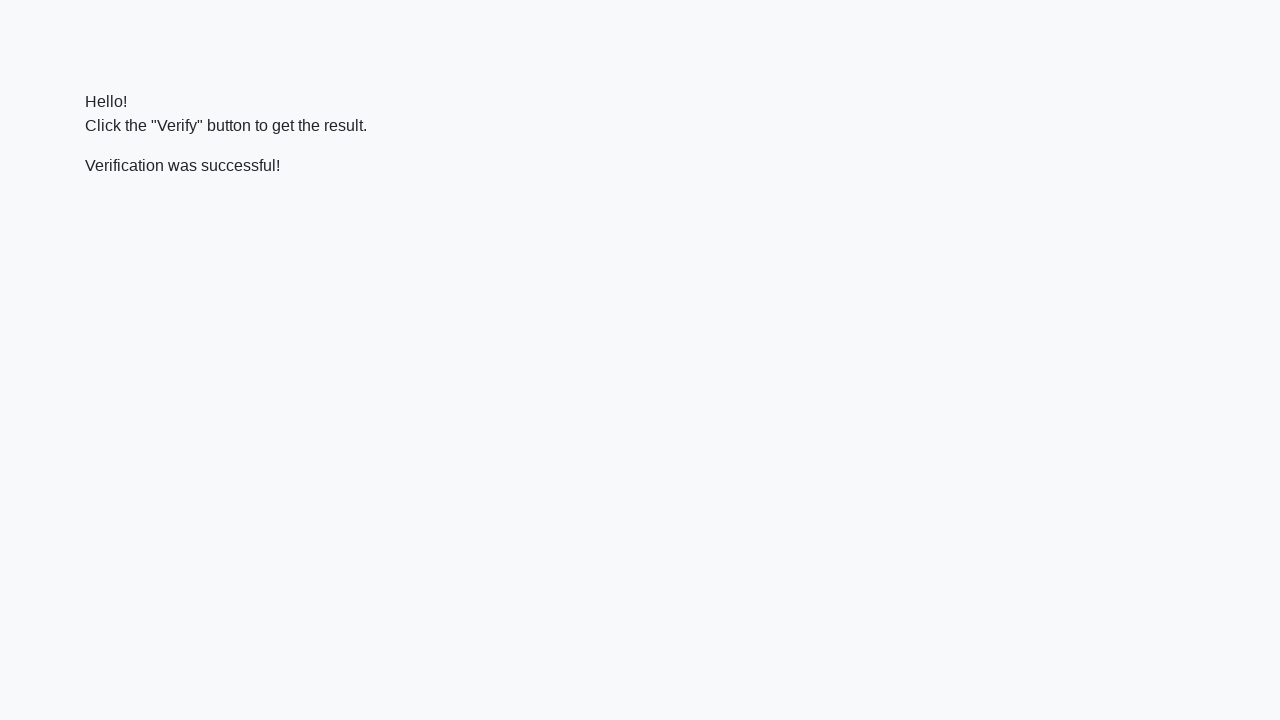

Retrieved success message text: 'Verification was successful!'
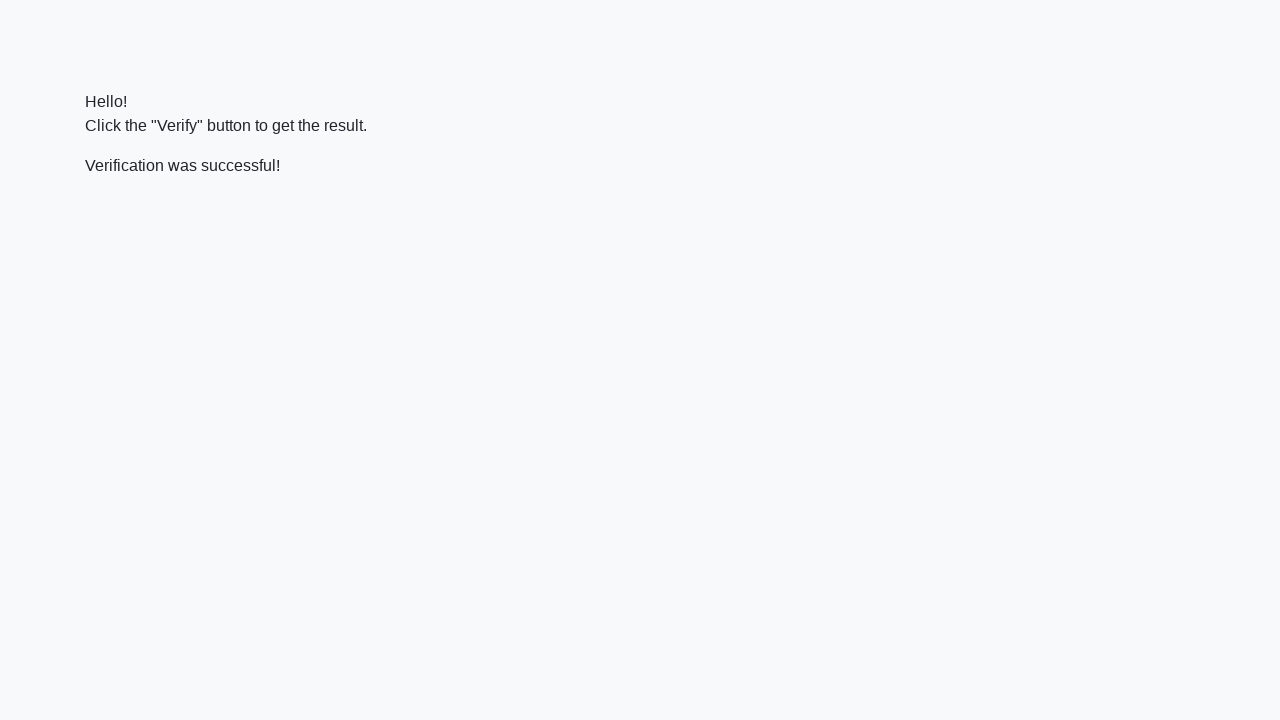

Verified that success message contains 'successful'
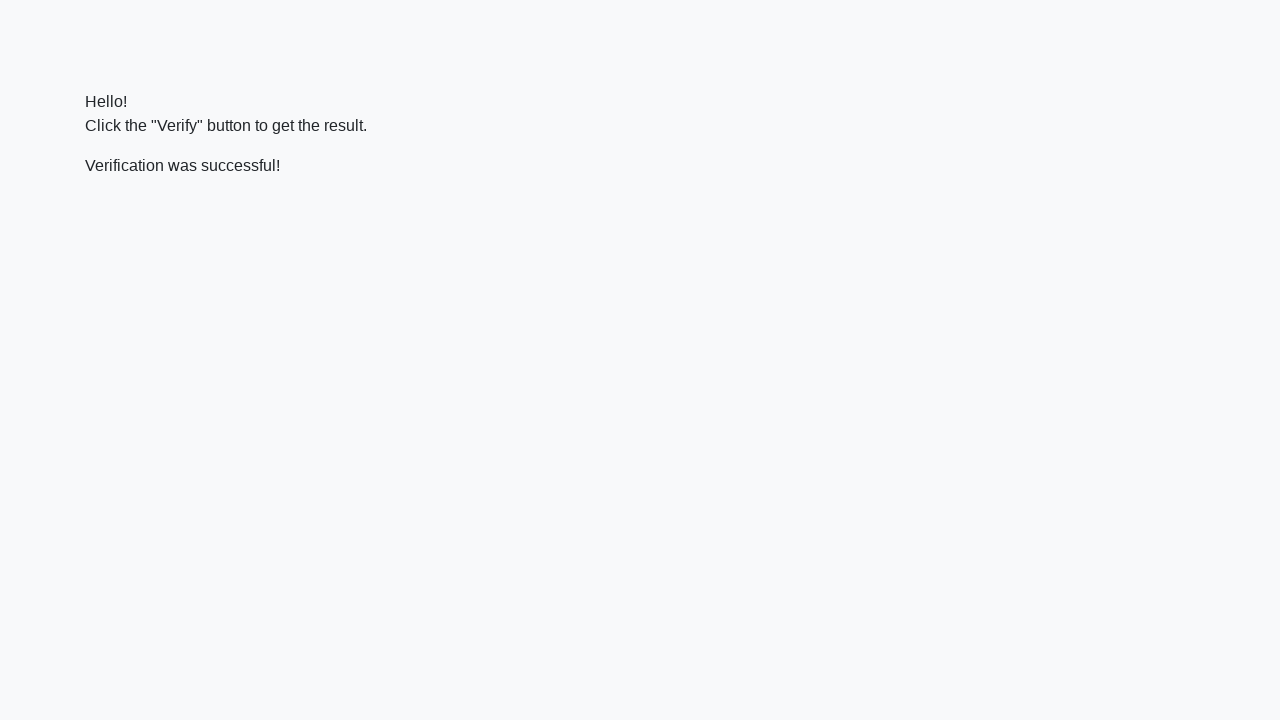

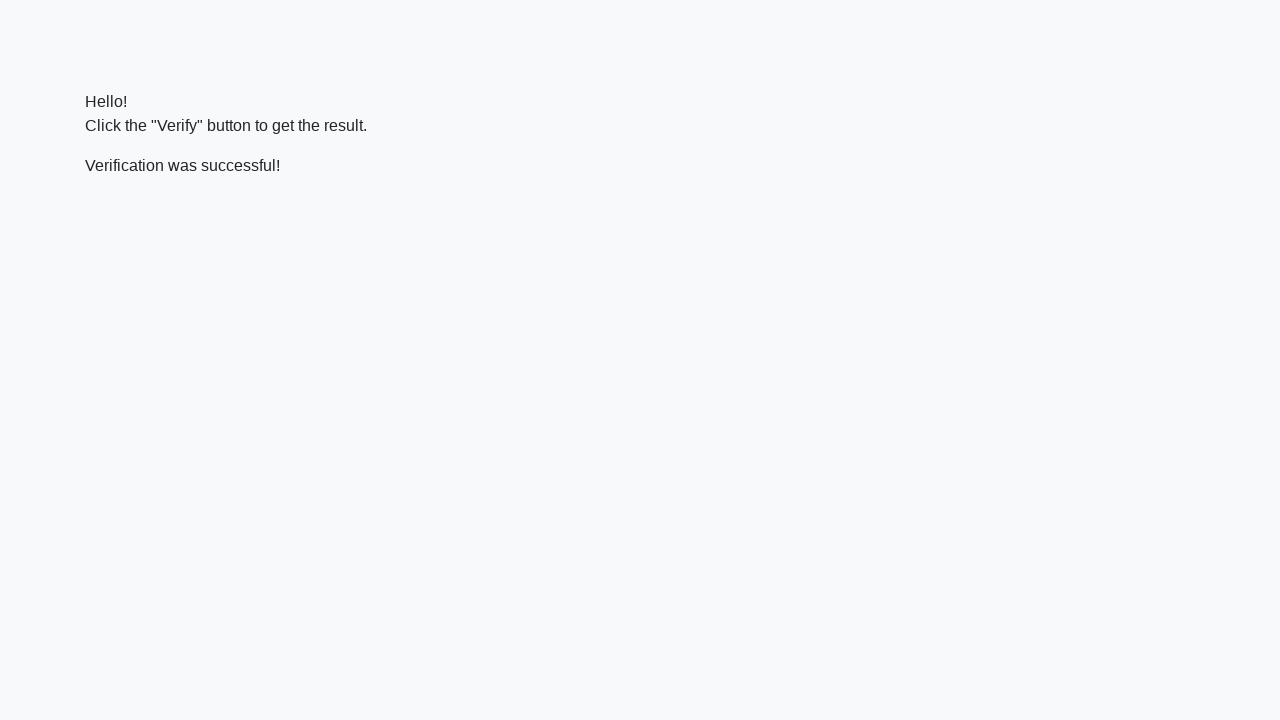